Navigates to a practice webform page and retrieves the page title

Starting URL: https://www.digitalunite.com/practice-webform-learners

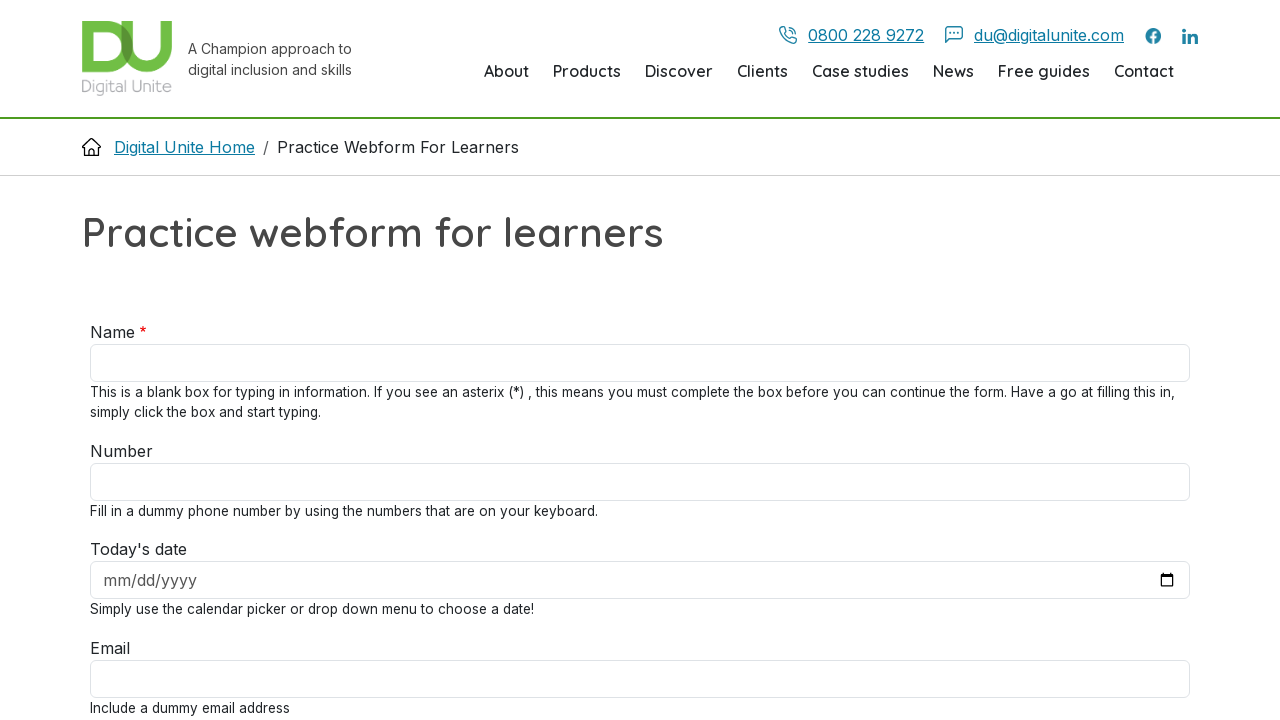

Navigated to practice webform page
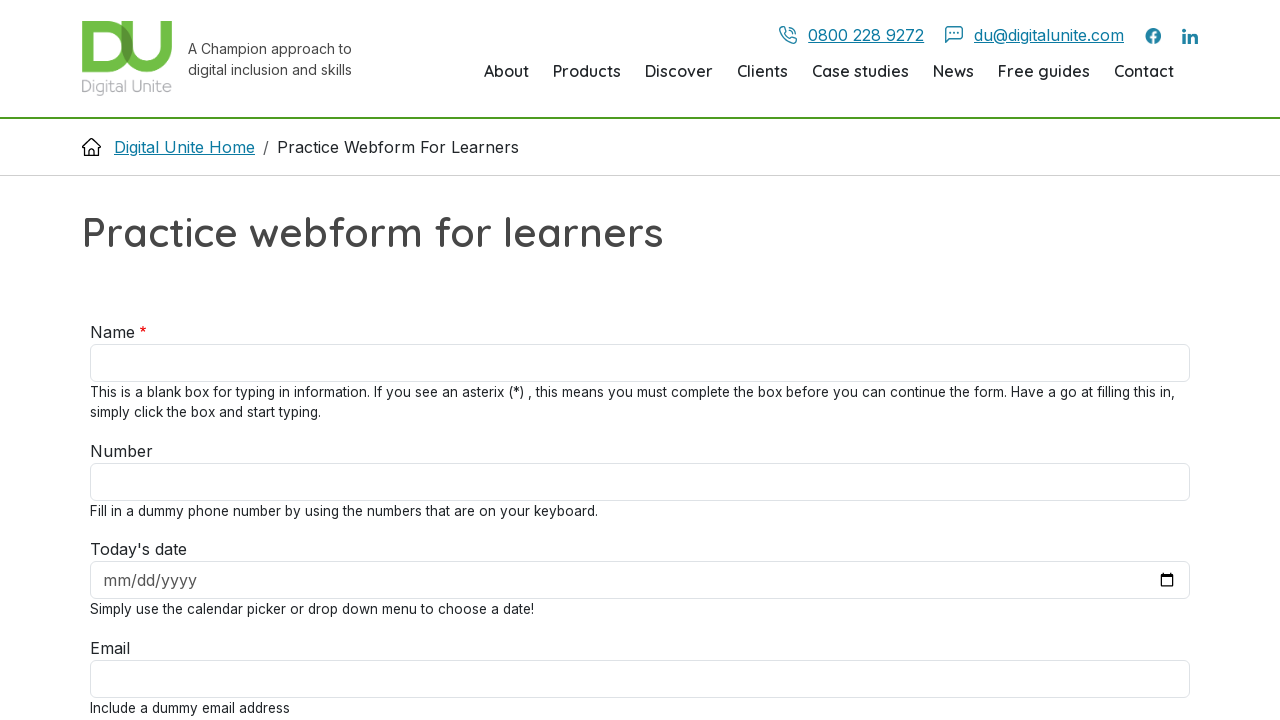

Retrieved page title
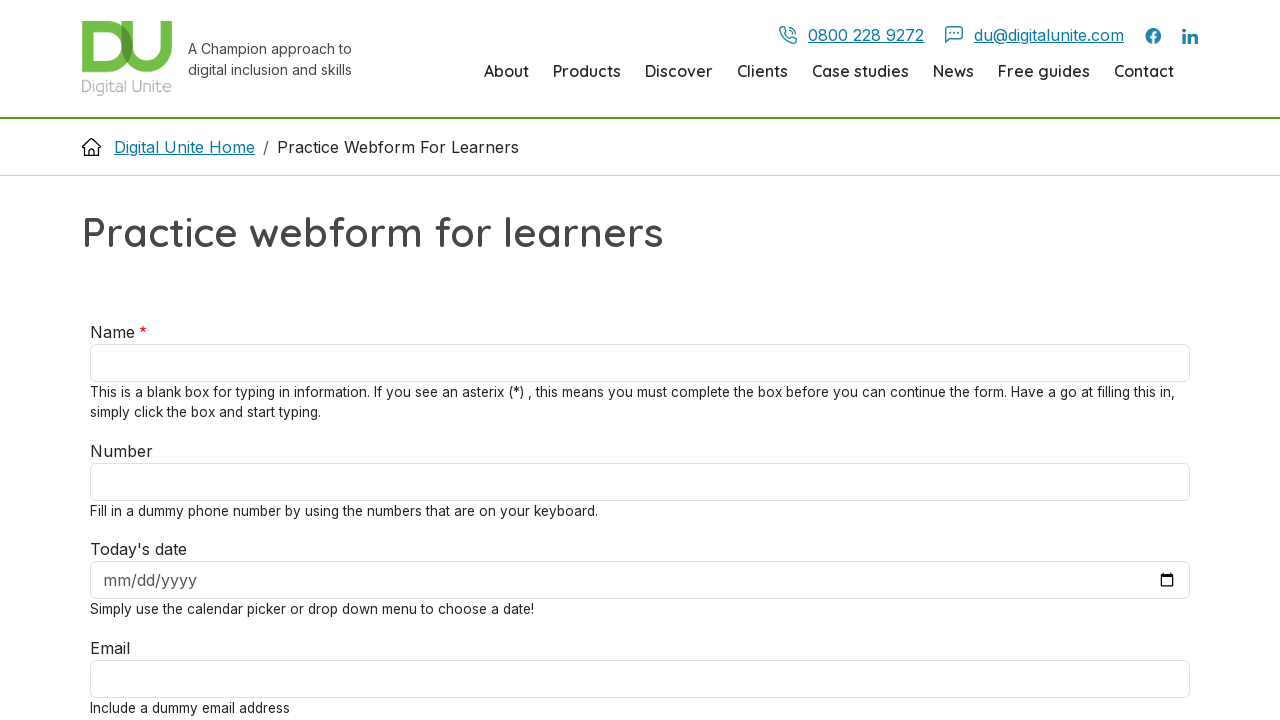

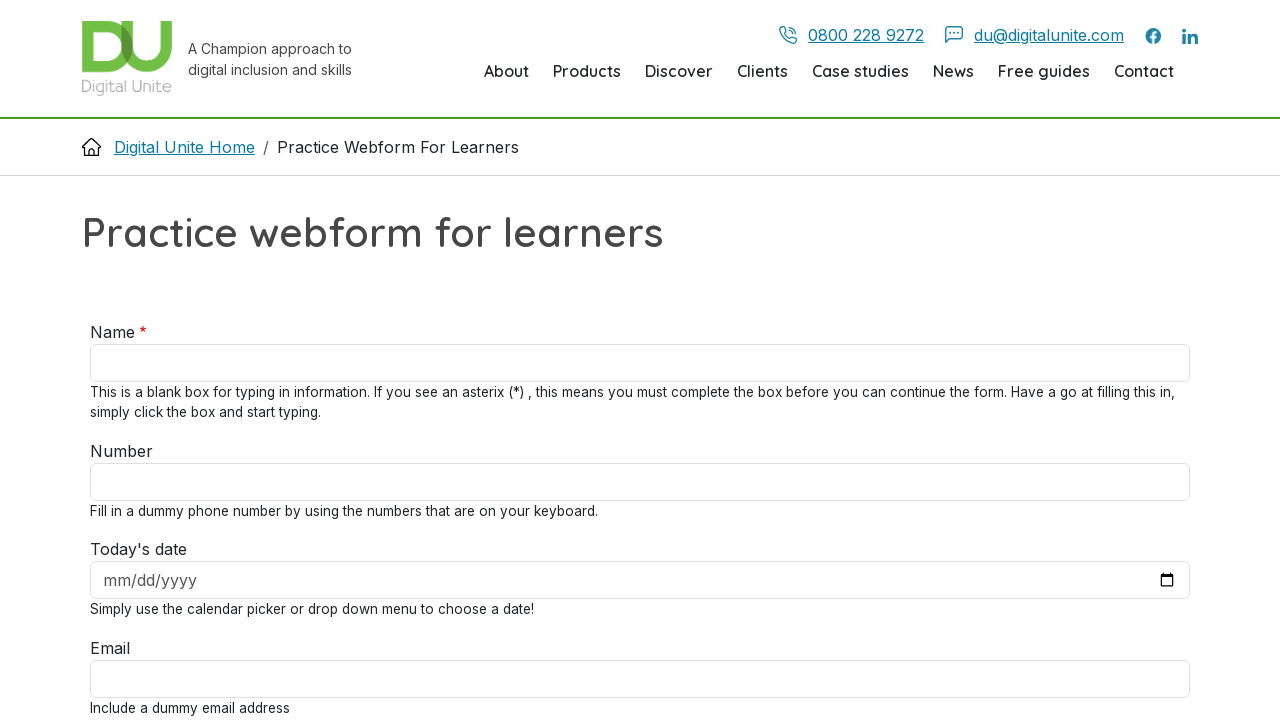